Tests game content and functionality by verifying UI elements visibility, testing speed control, and testing auto-pathing toggle

Starting URL: https://tjsingleton.github.io/bulletbuzz/game/

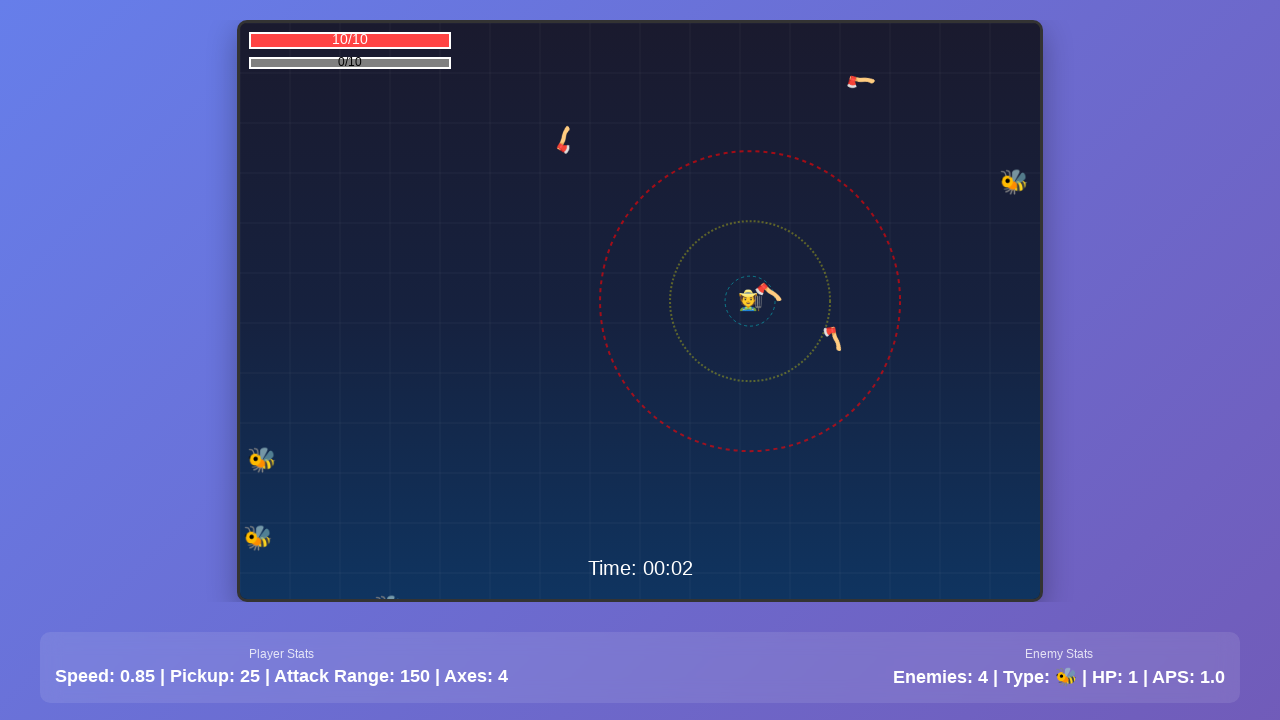

Waited for game canvas to load
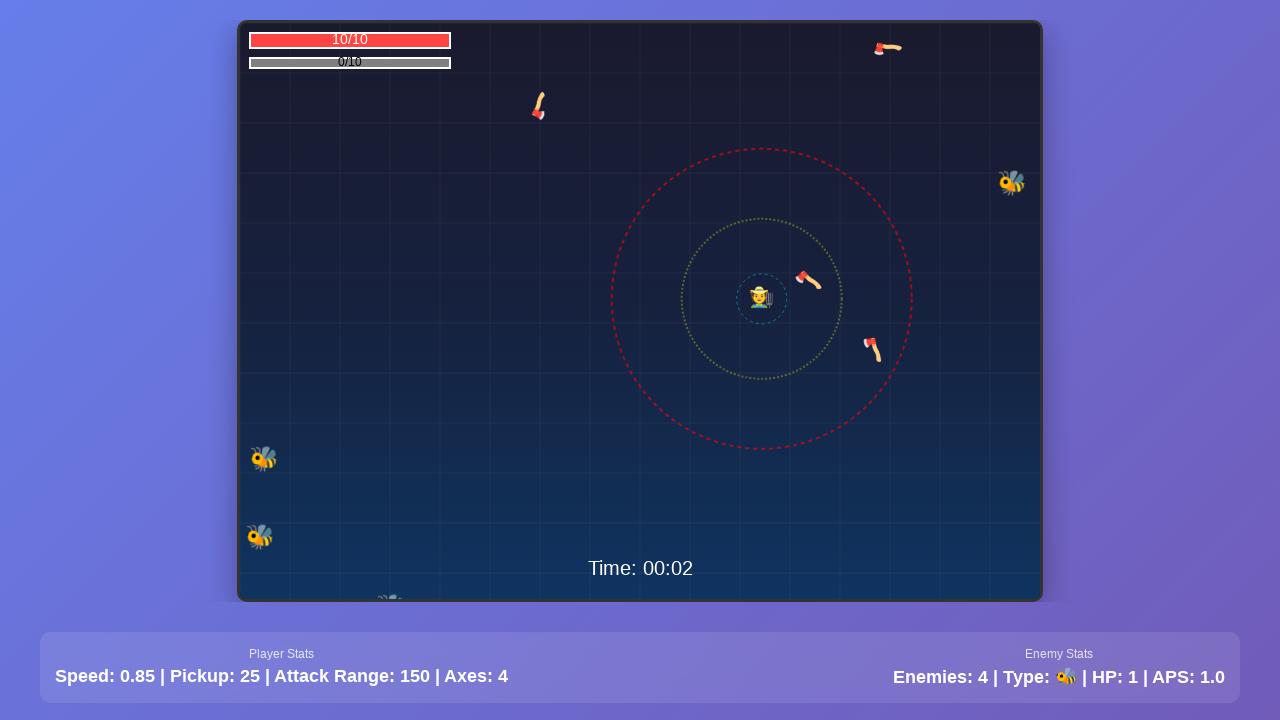

Verified Game Canvas visibility: True
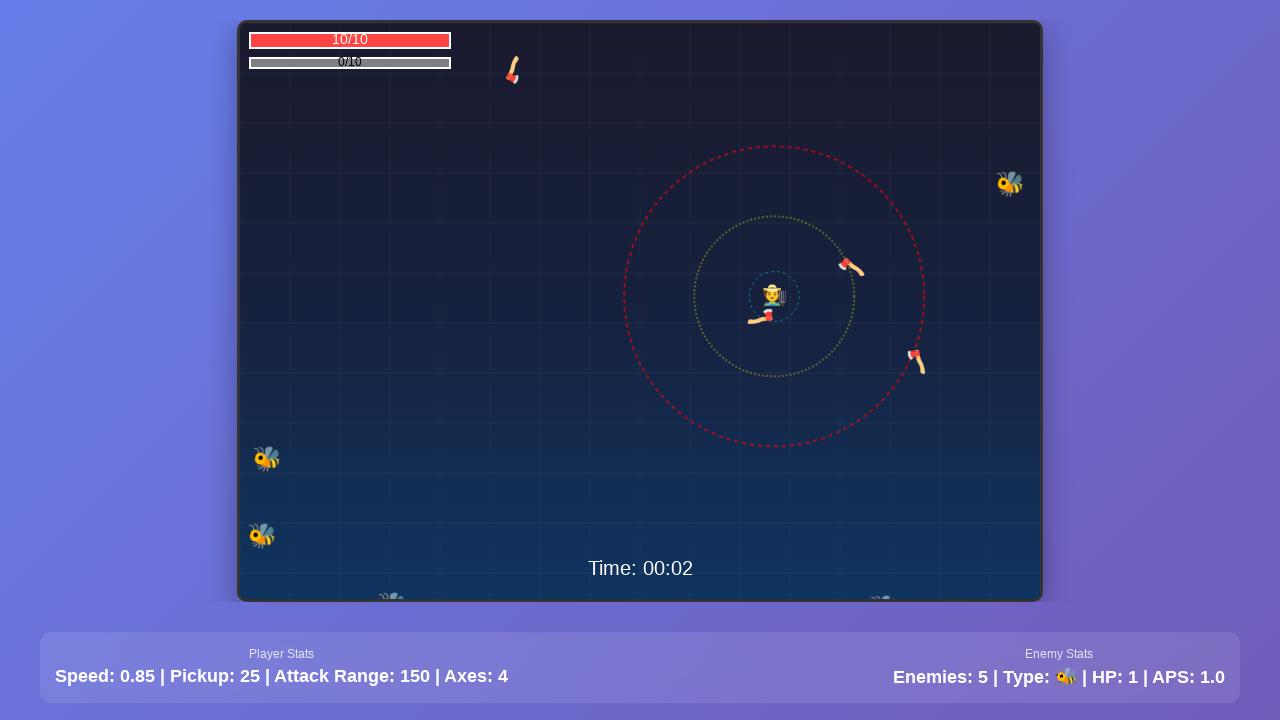

Verified Player Stats visibility: True
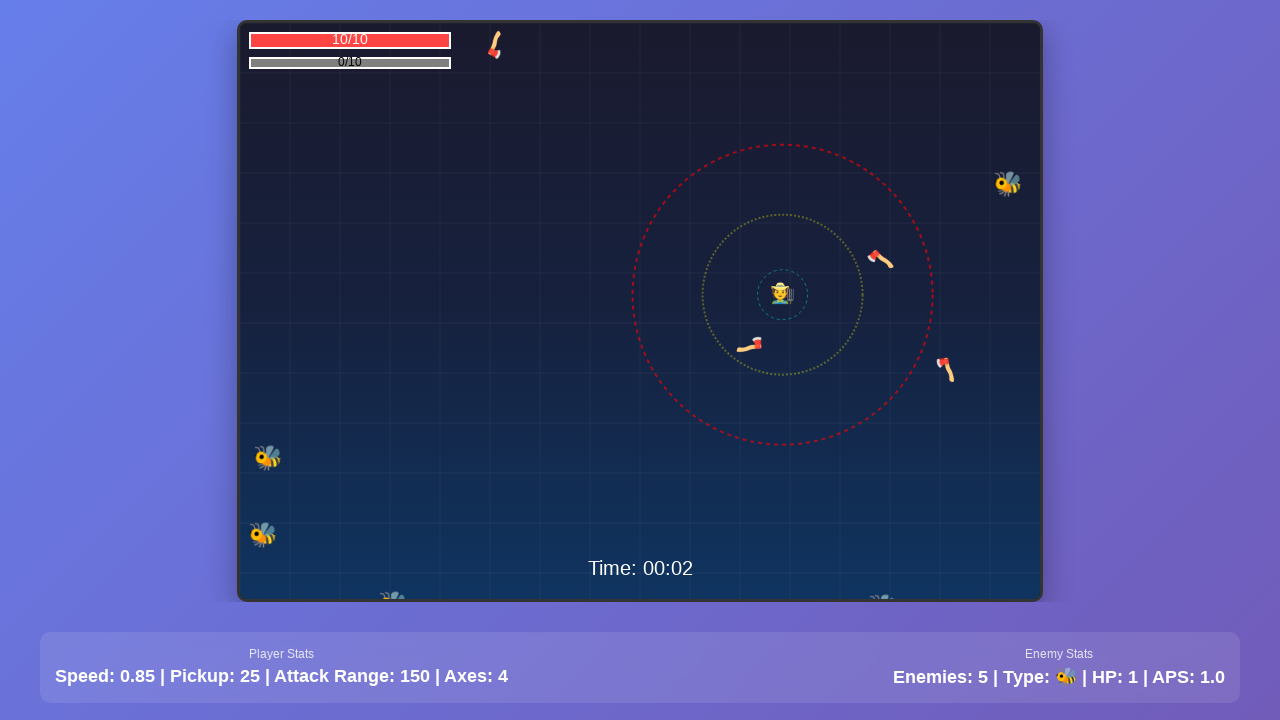

Verified Enemy Stats visibility: True
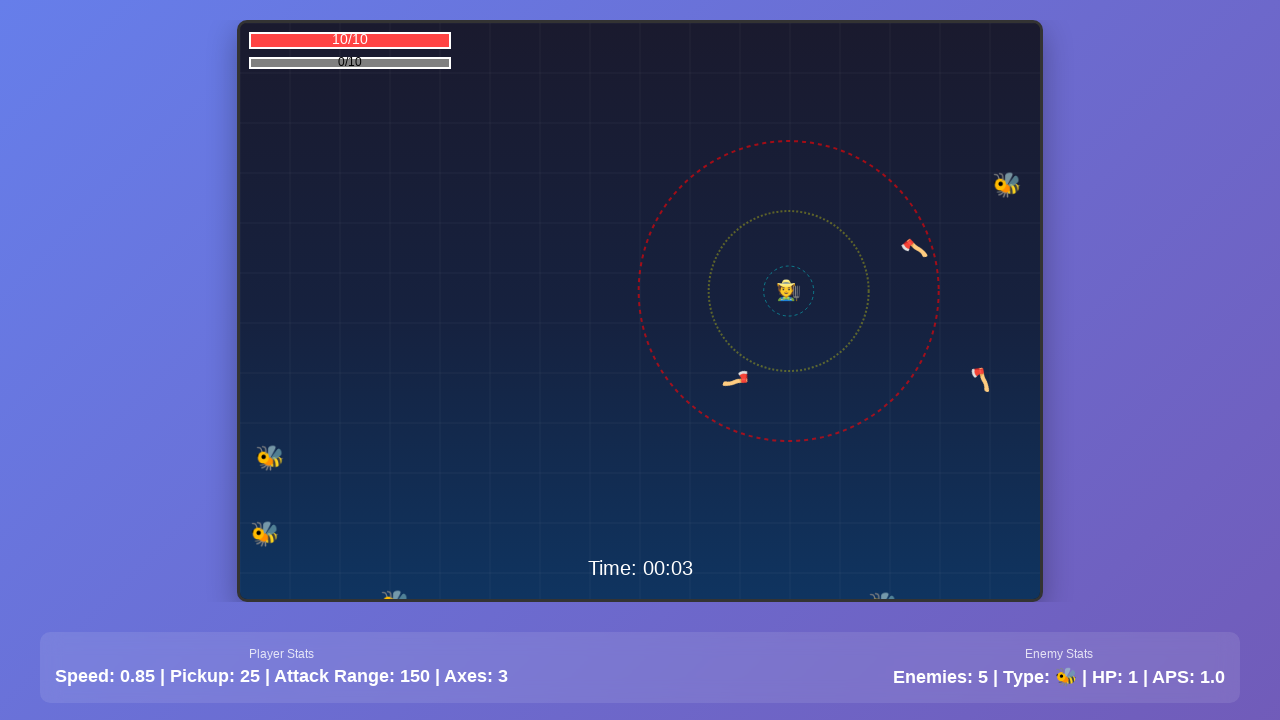

Verified Game Speed Control visibility: True
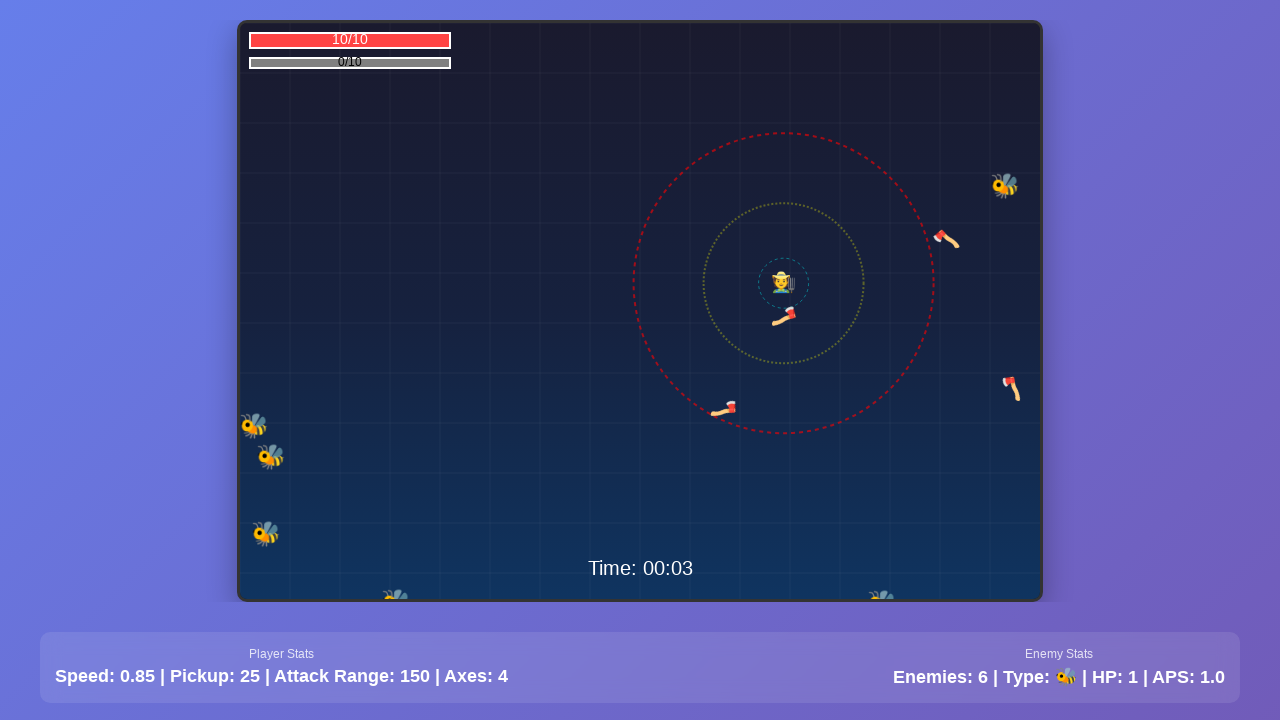

Verified Auto-Pathing Toggle visibility: True
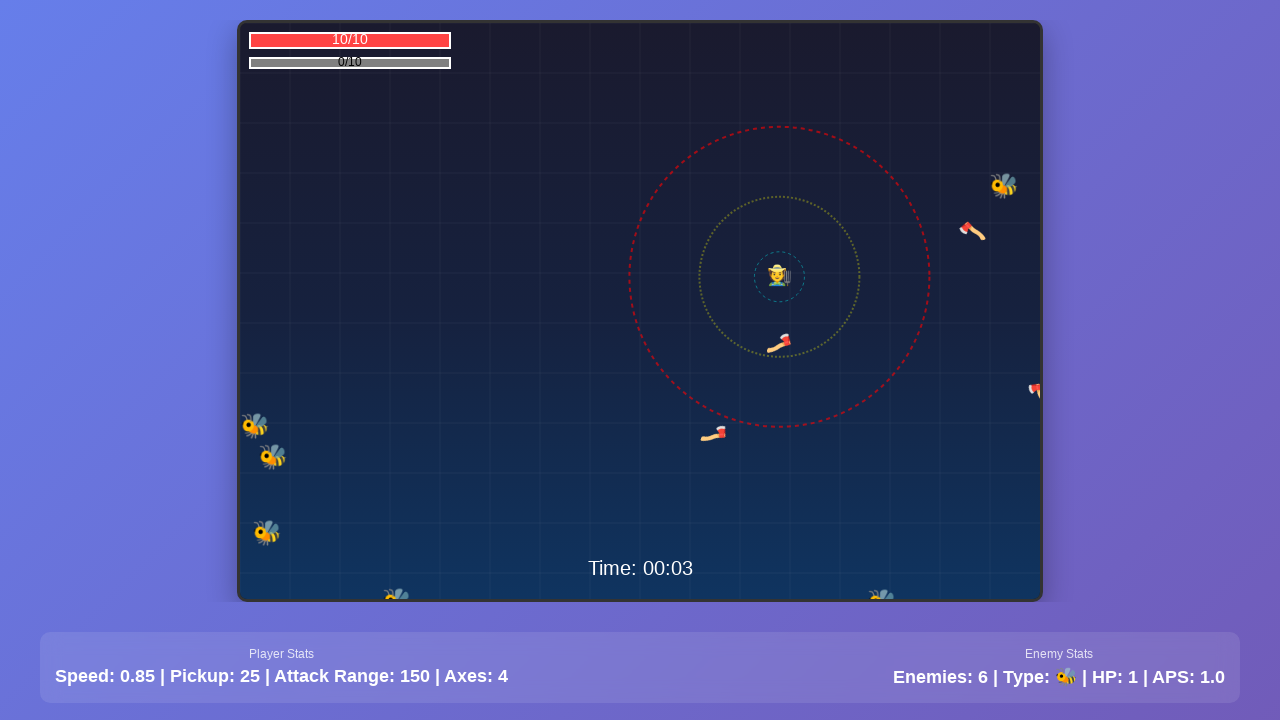

Verified Auto-Shop Toggle visibility: True
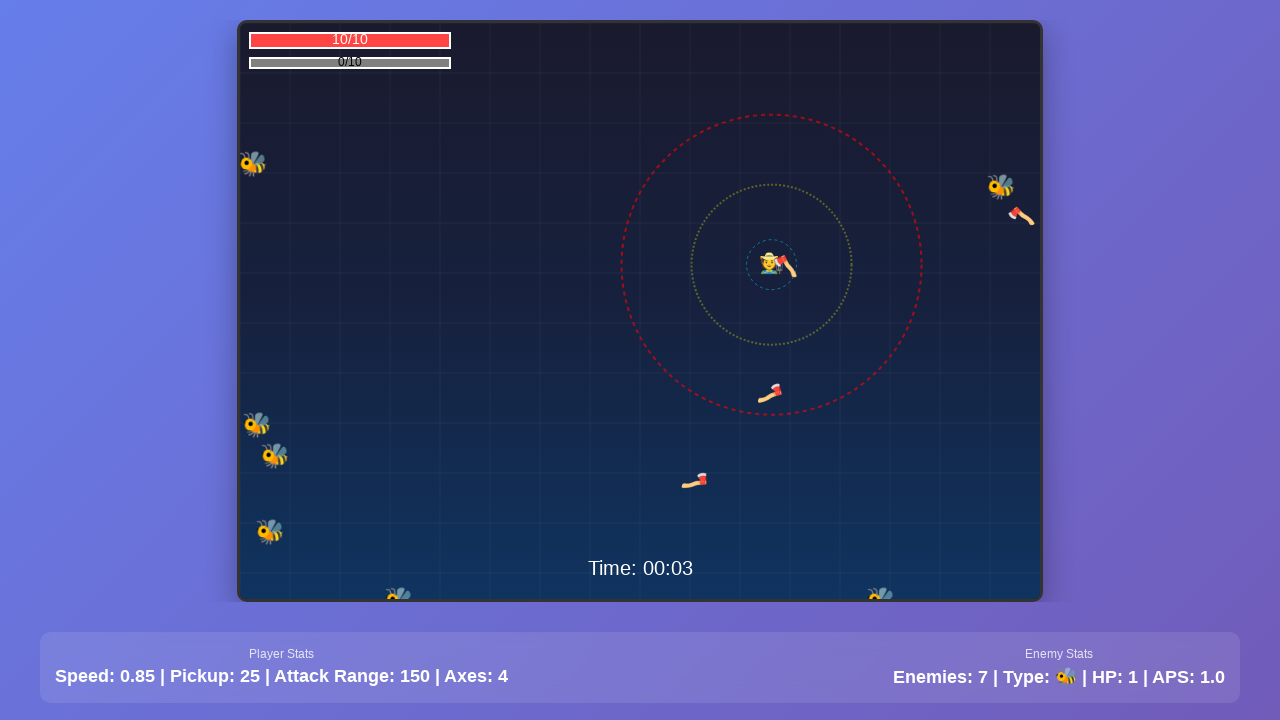

Waited for game to start running
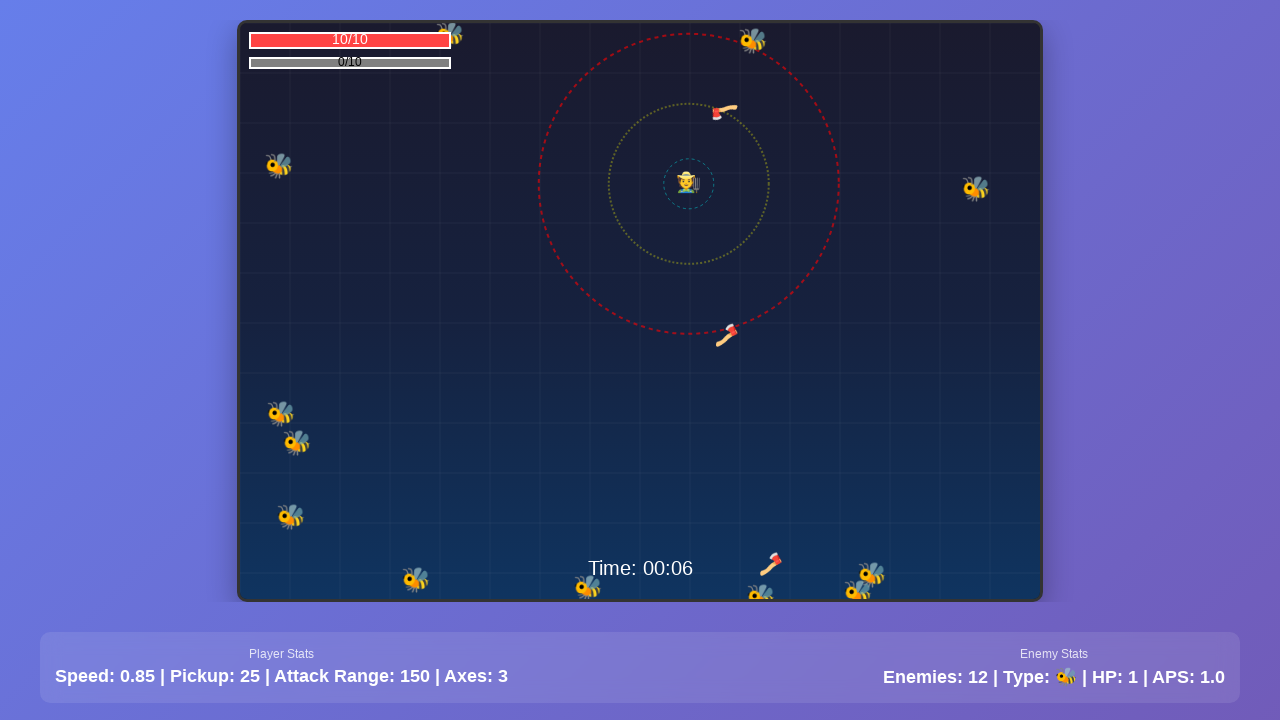

Retrieved game stats: Speed: 0.85 | Pickup: 25 | Attack Range: 150 | Axes: 2
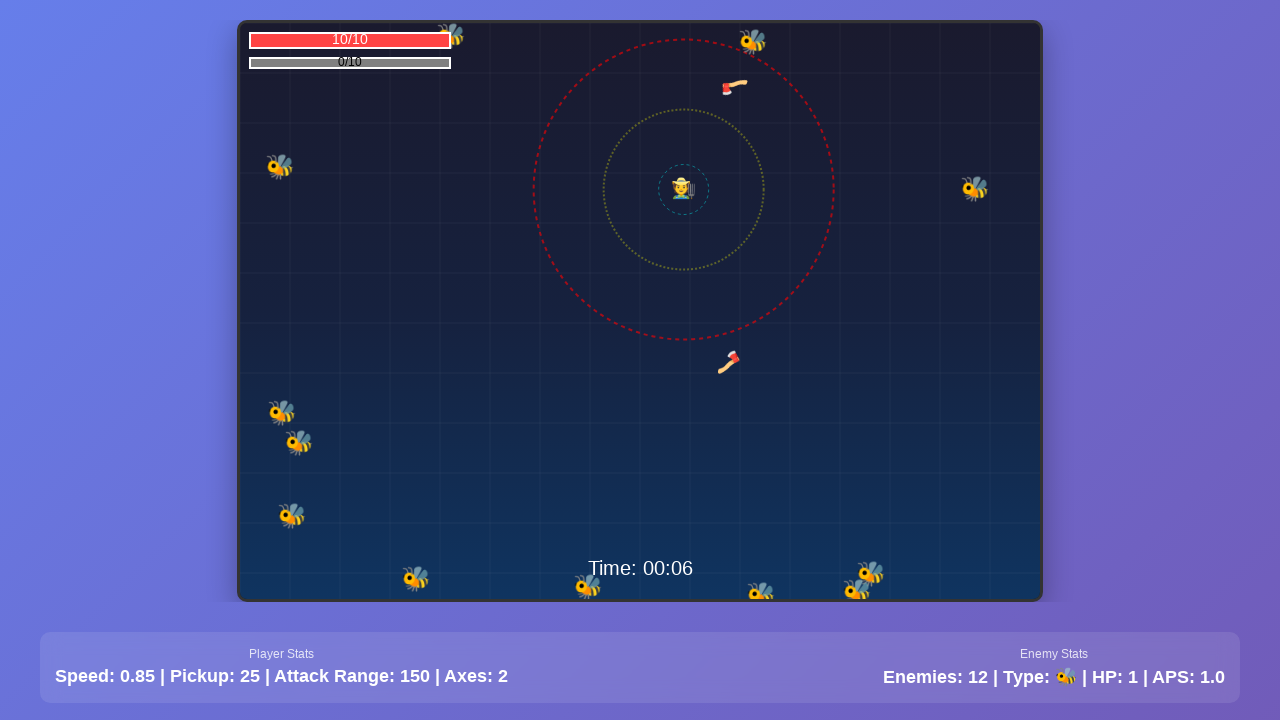

Set game speed control to value 5 on #gameSpeed
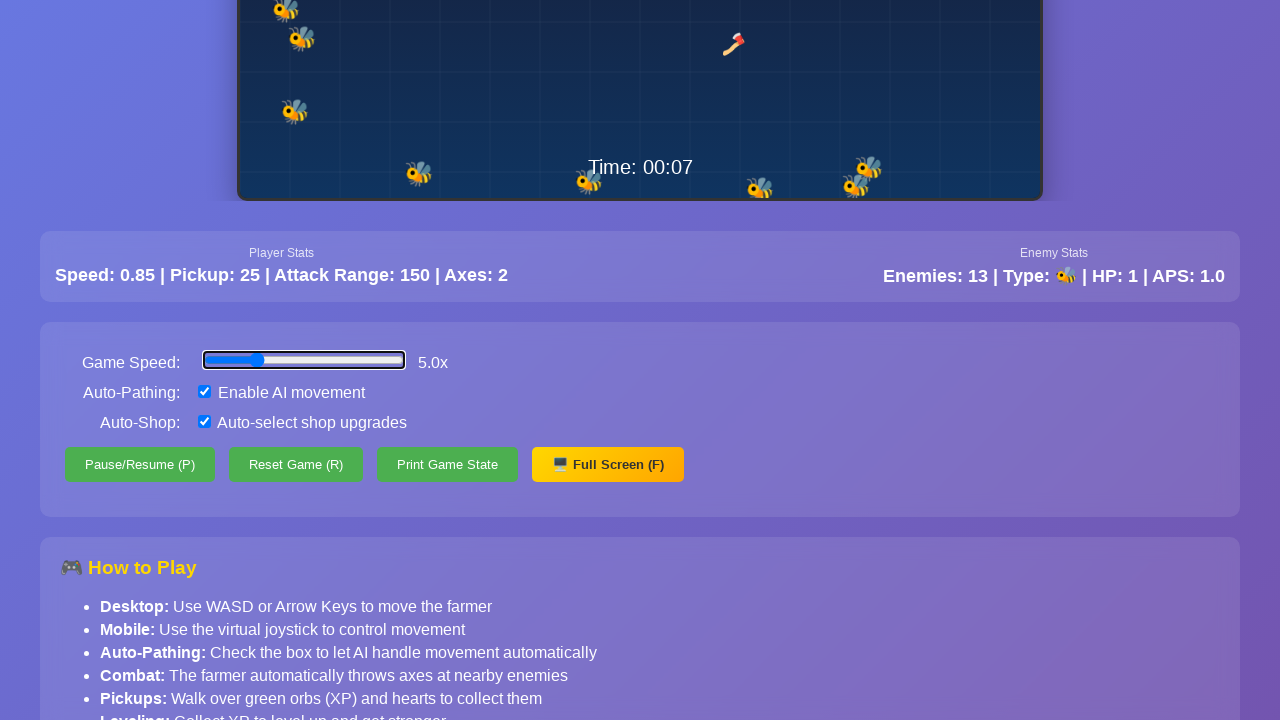

Verified game speed value updated to: 5.0x
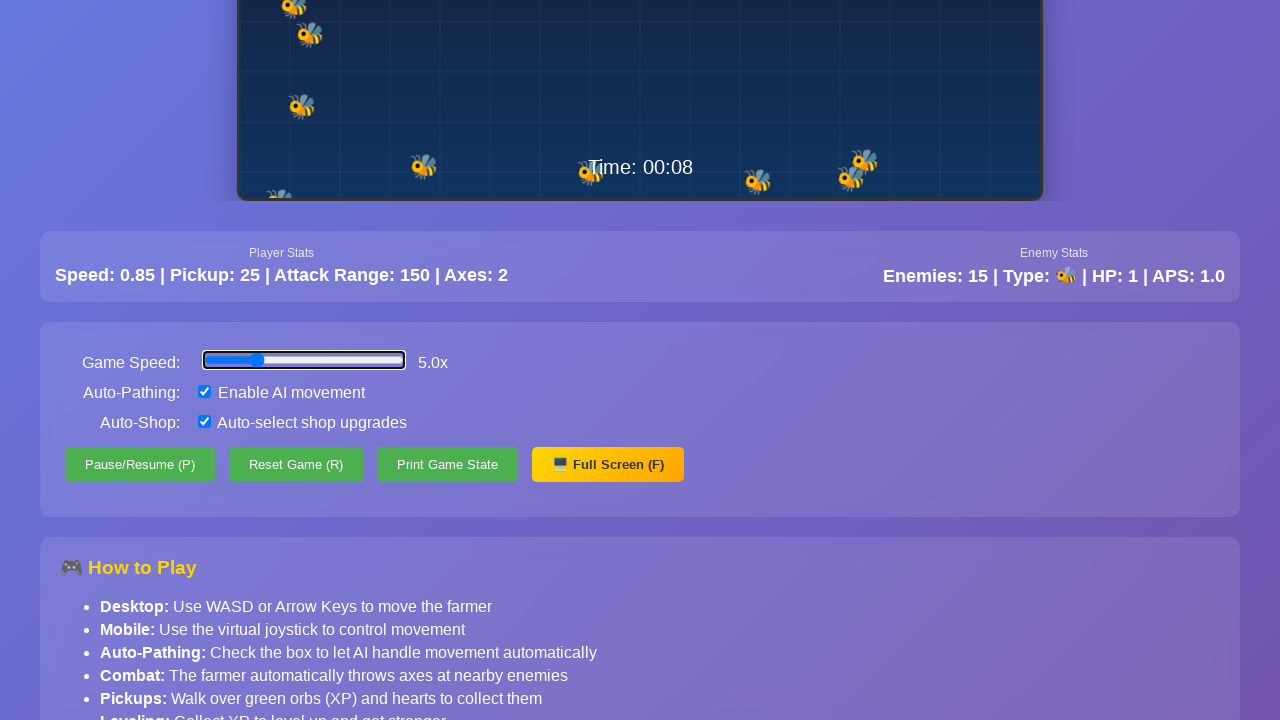

Checked initial auto-pathing toggle state: True
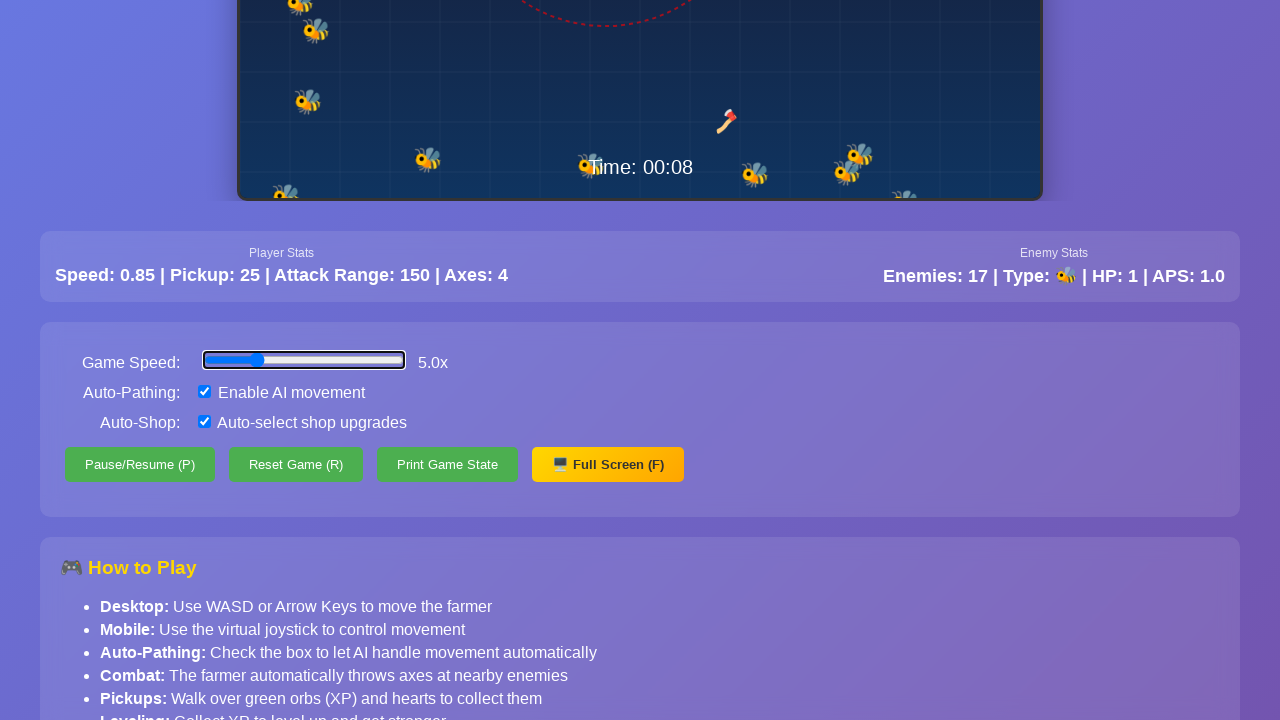

Clicked auto-pathing toggle at (204, 392) on #autoPath
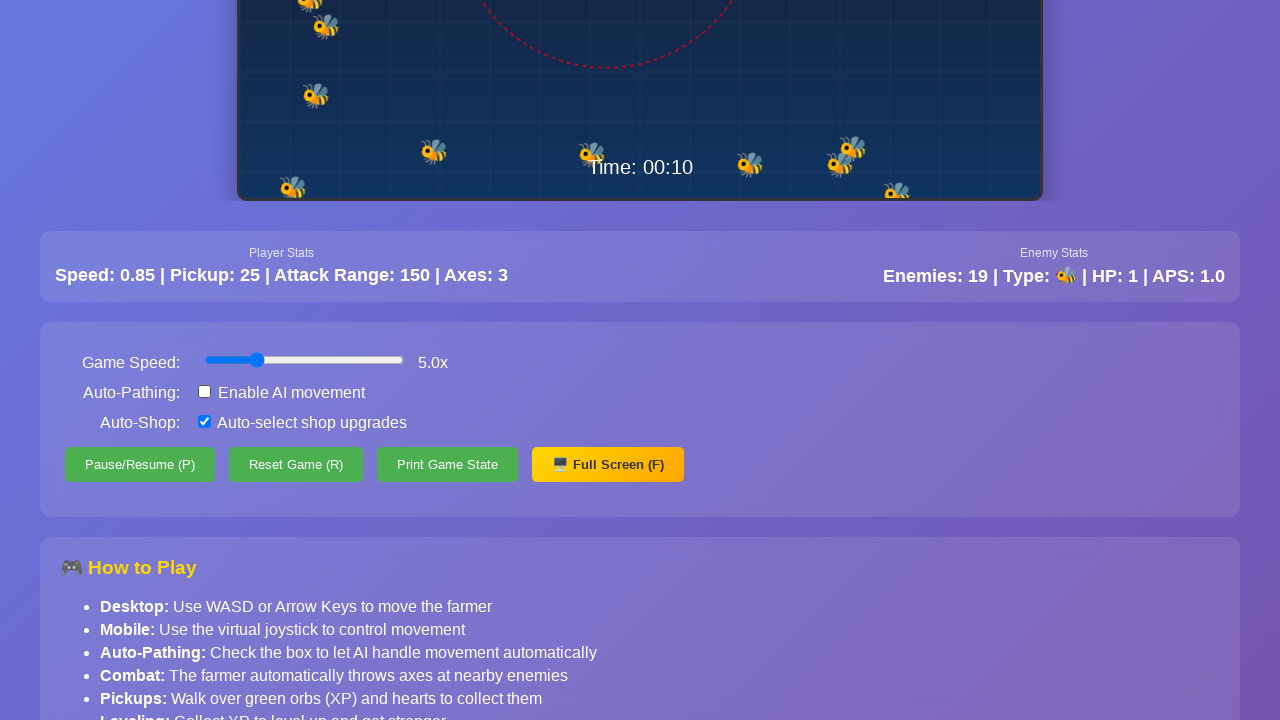

Verified auto-pathing toggle changed from True to False
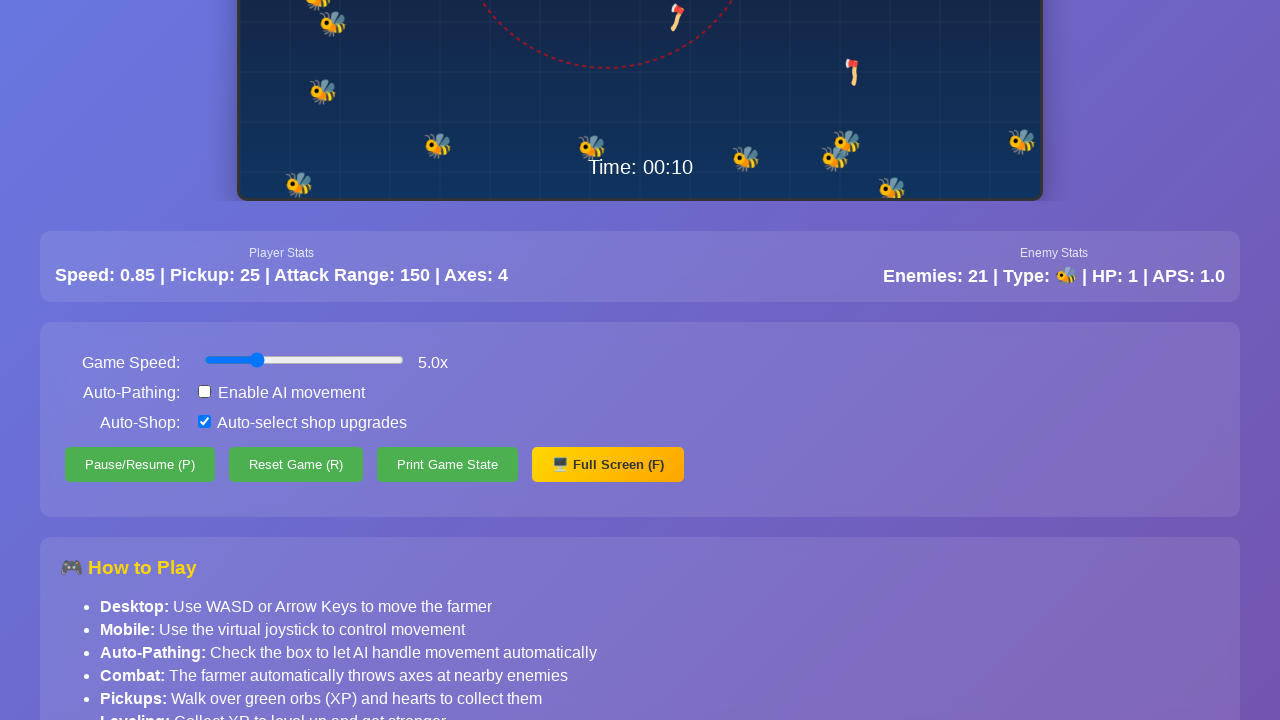

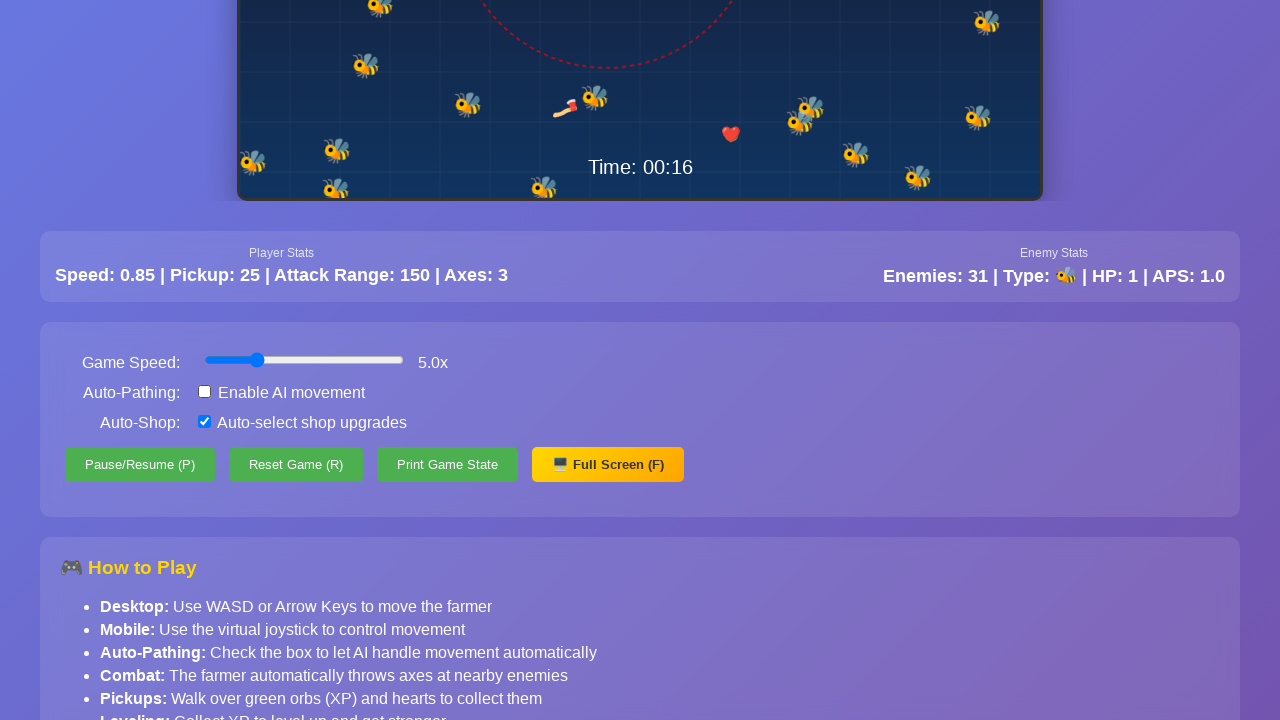